Tests that edits are saved when the input field loses focus (blur event)

Starting URL: https://demo.playwright.dev/todomvc

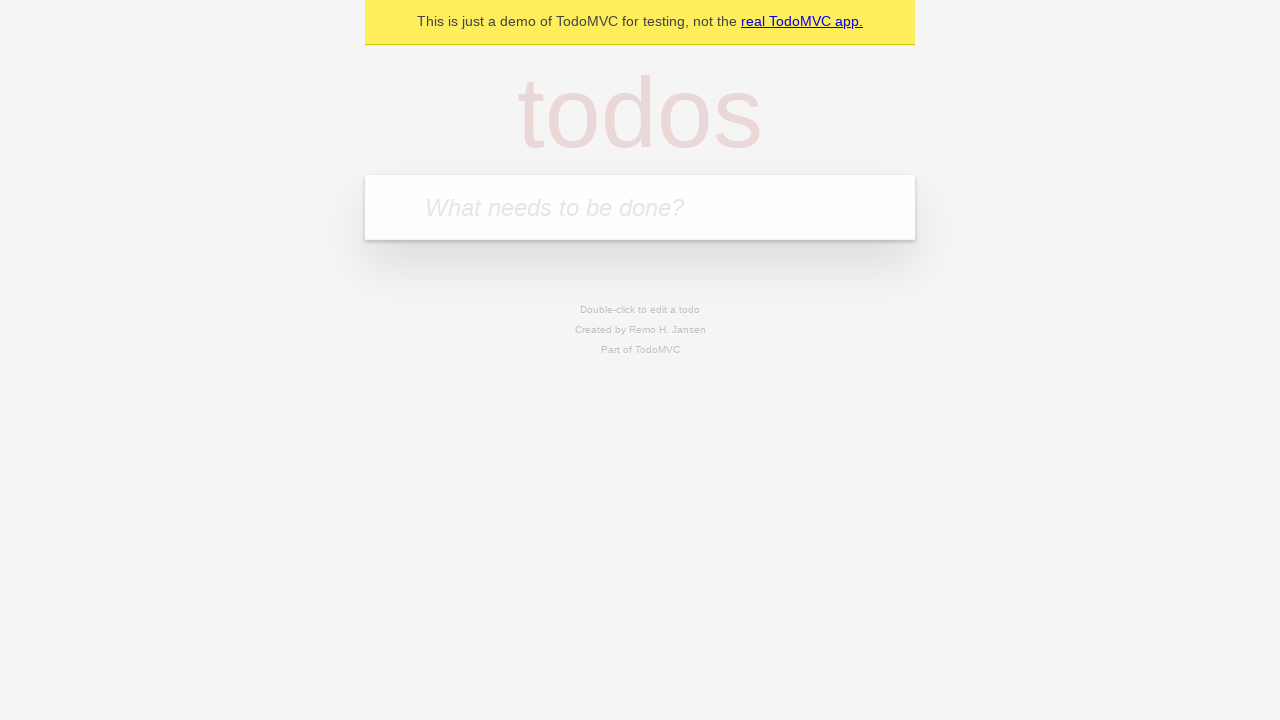

Filled todo input field with 'buy some cheese' on internal:attr=[placeholder="What needs to be done?"i]
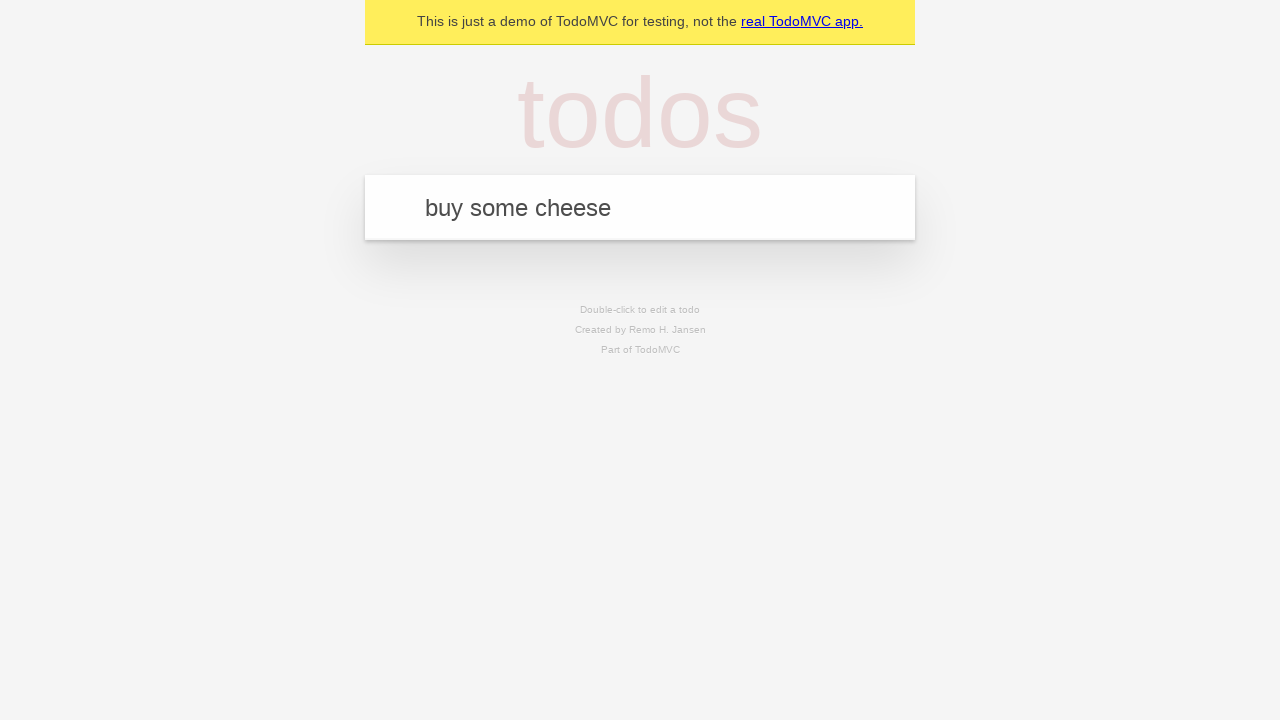

Pressed Enter to create todo 'buy some cheese' on internal:attr=[placeholder="What needs to be done?"i]
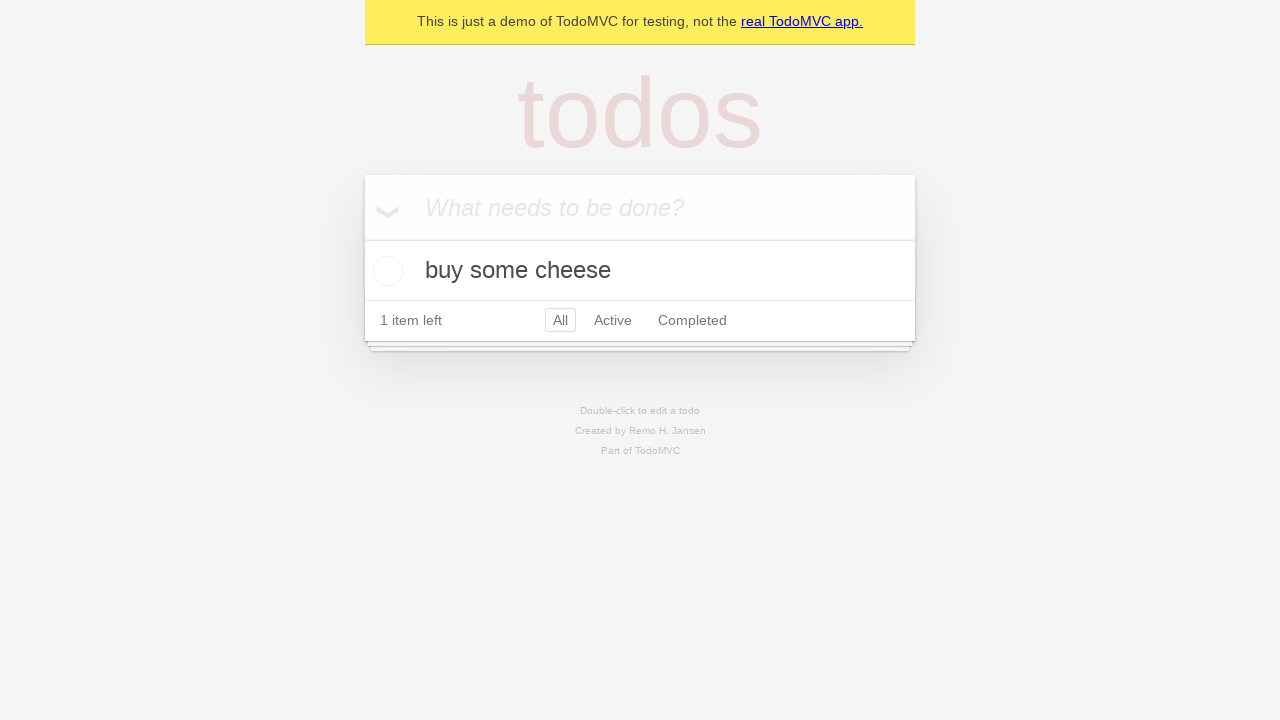

Filled todo input field with 'feed the cat' on internal:attr=[placeholder="What needs to be done?"i]
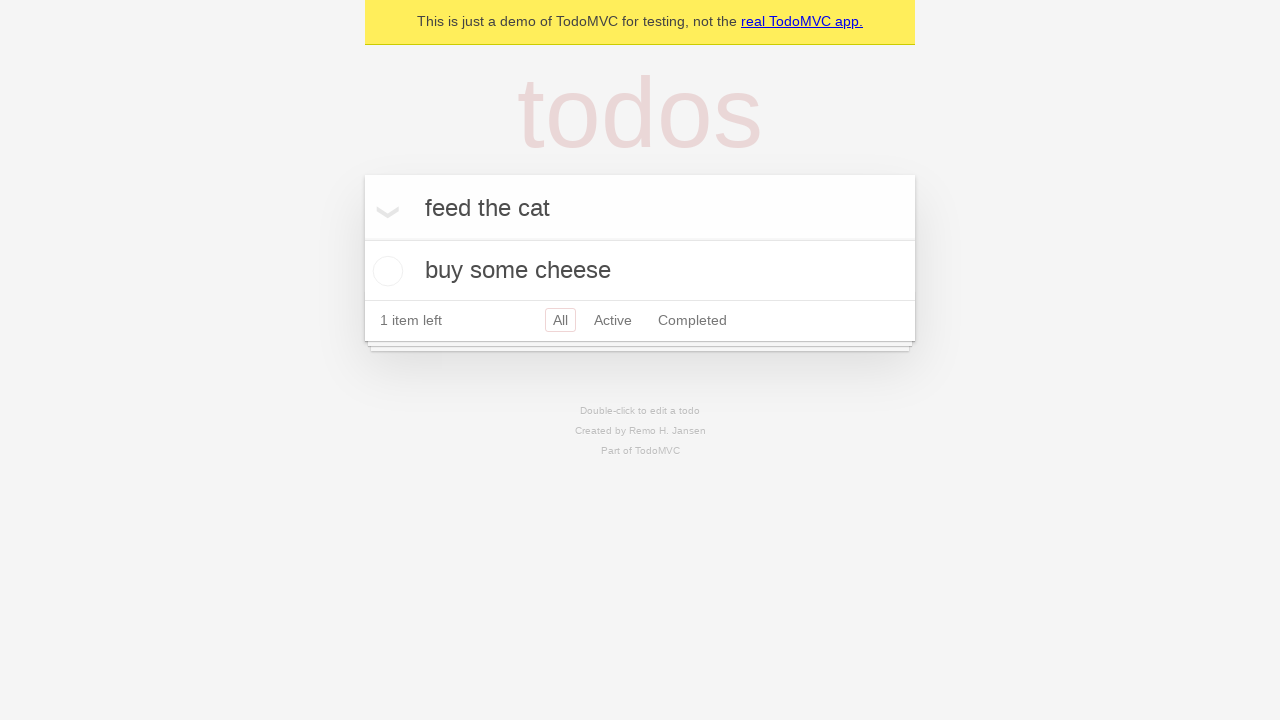

Pressed Enter to create todo 'feed the cat' on internal:attr=[placeholder="What needs to be done?"i]
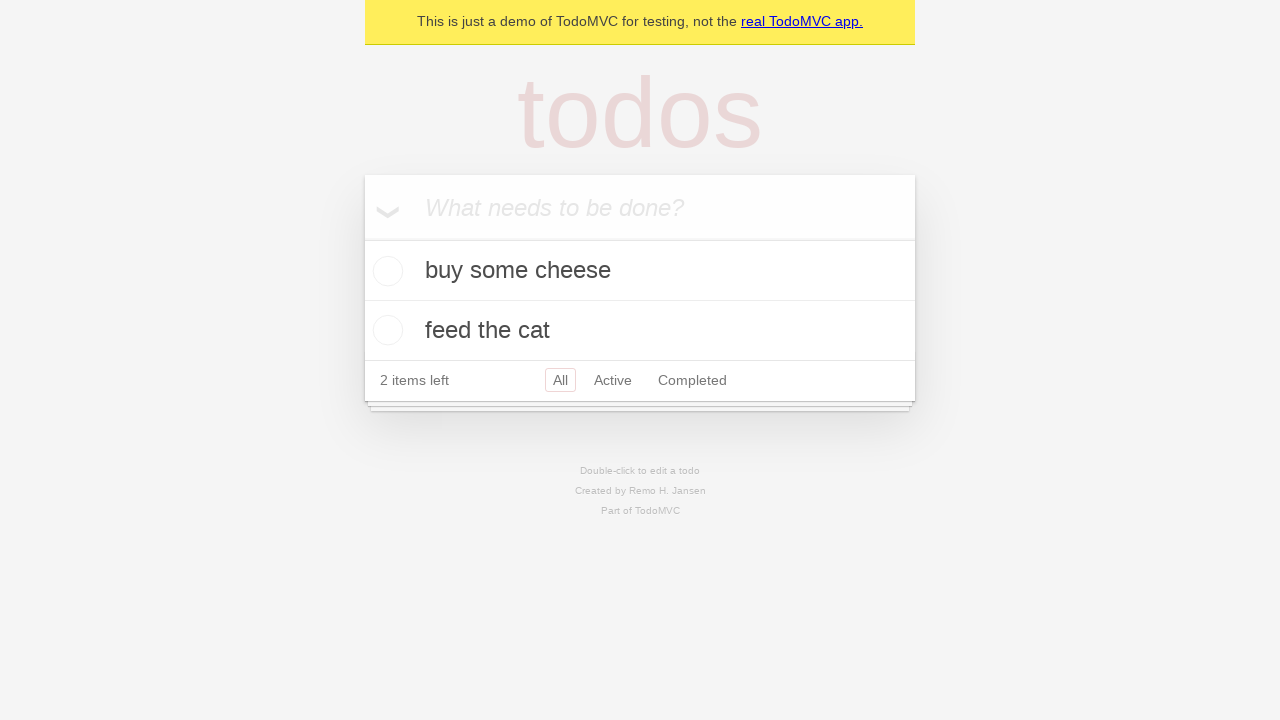

Filled todo input field with 'book a doctors appointment' on internal:attr=[placeholder="What needs to be done?"i]
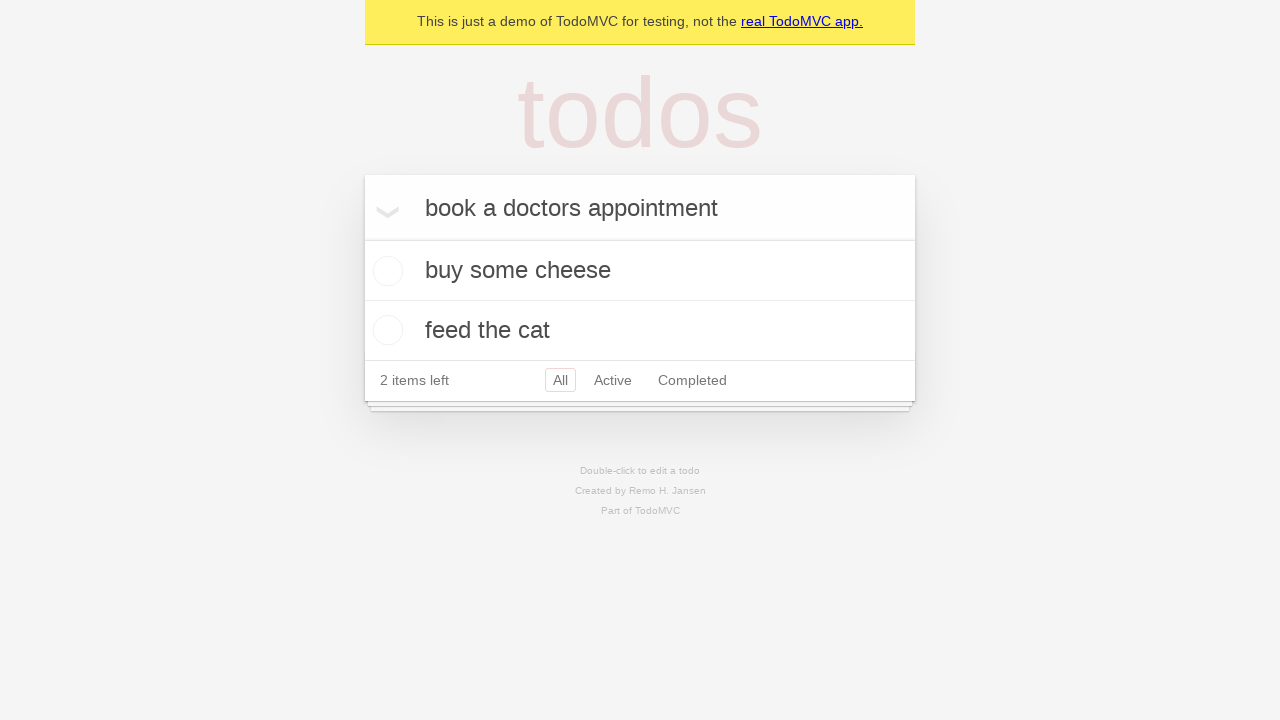

Pressed Enter to create todo 'book a doctors appointment' on internal:attr=[placeholder="What needs to be done?"i]
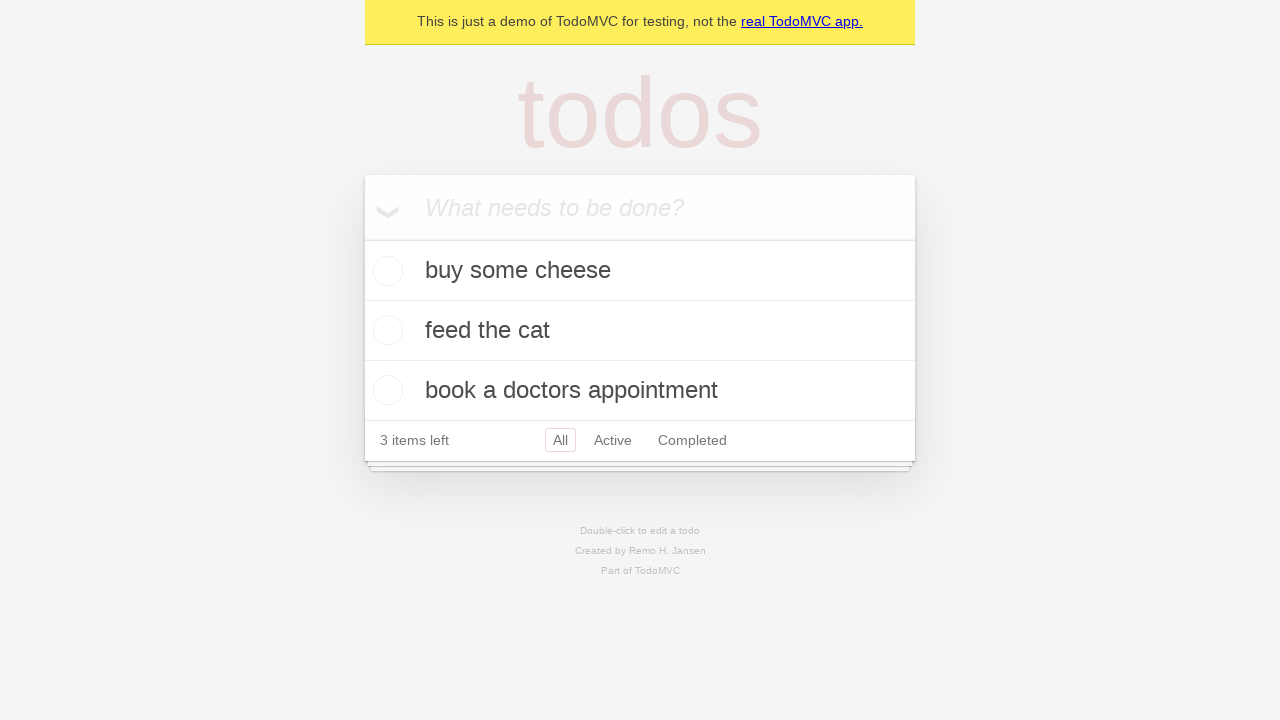

Waited for all 3 todos to load
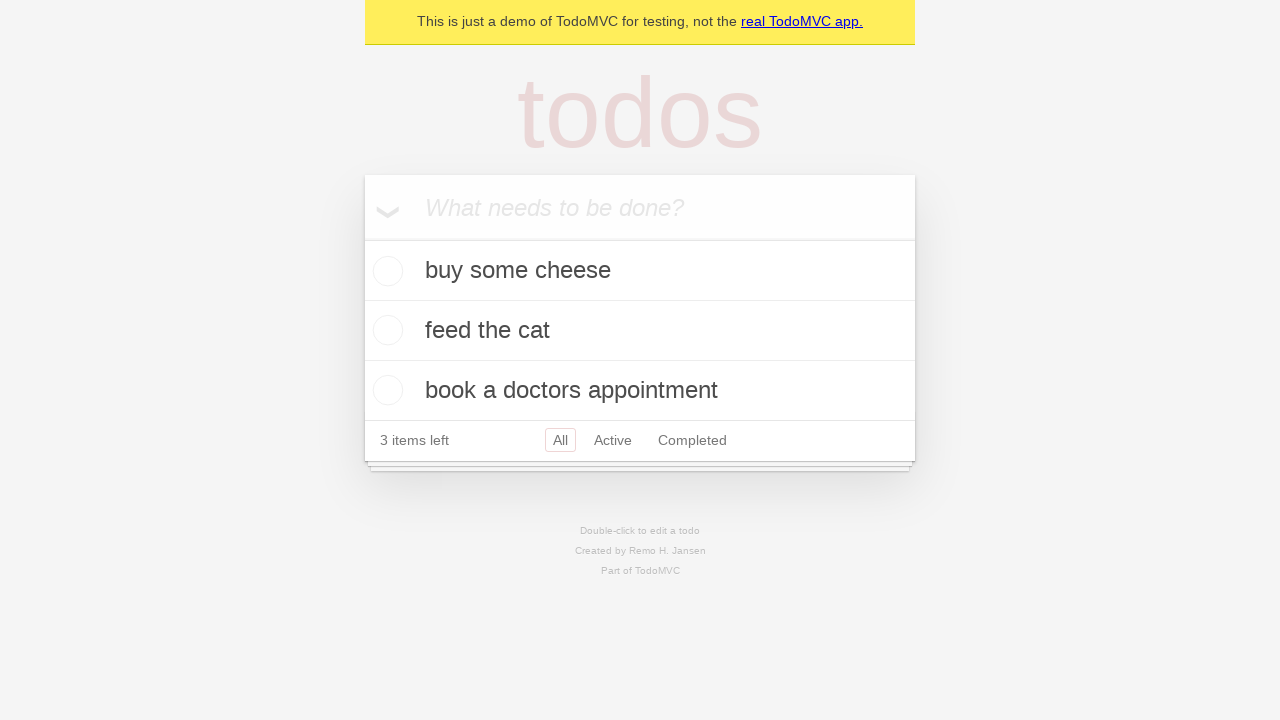

Double-clicked on the second todo item to enter edit mode at (640, 331) on [data-testid='todo-item'] >> nth=1
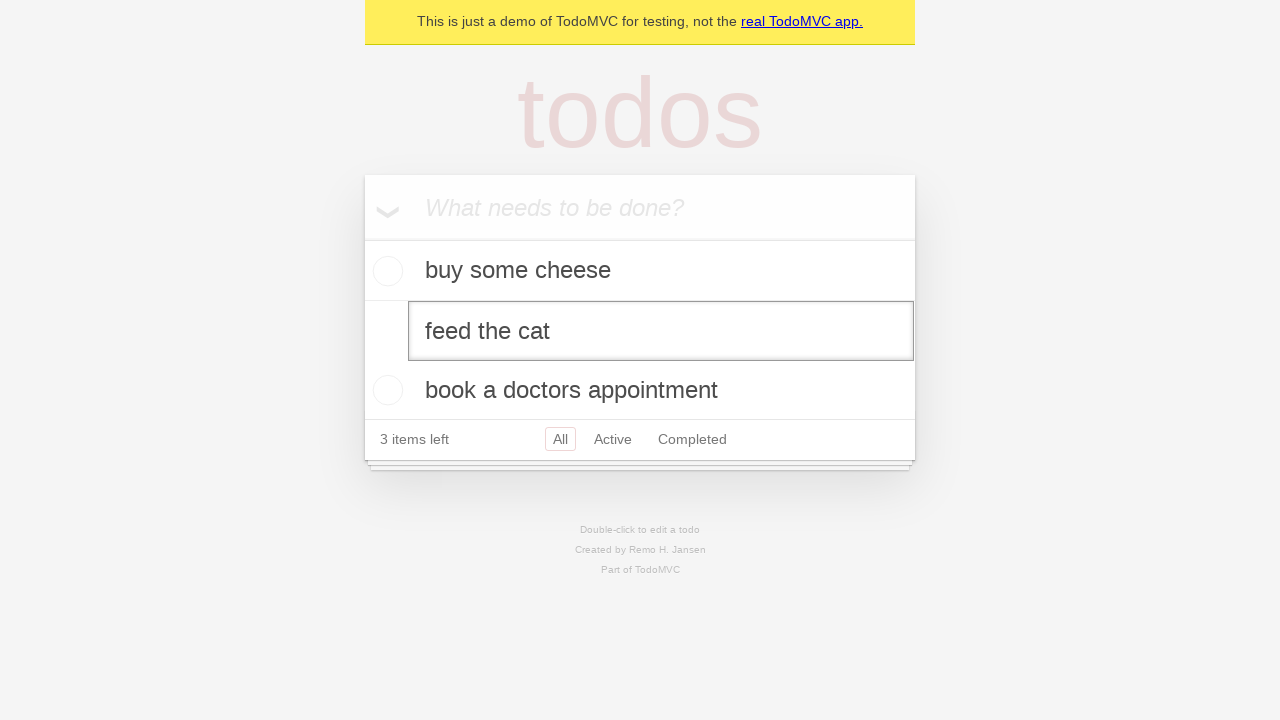

Filled edit field with new text 'buy some sausages' on [data-testid='todo-item'] >> nth=1 >> internal:role=textbox[name="Edit"i]
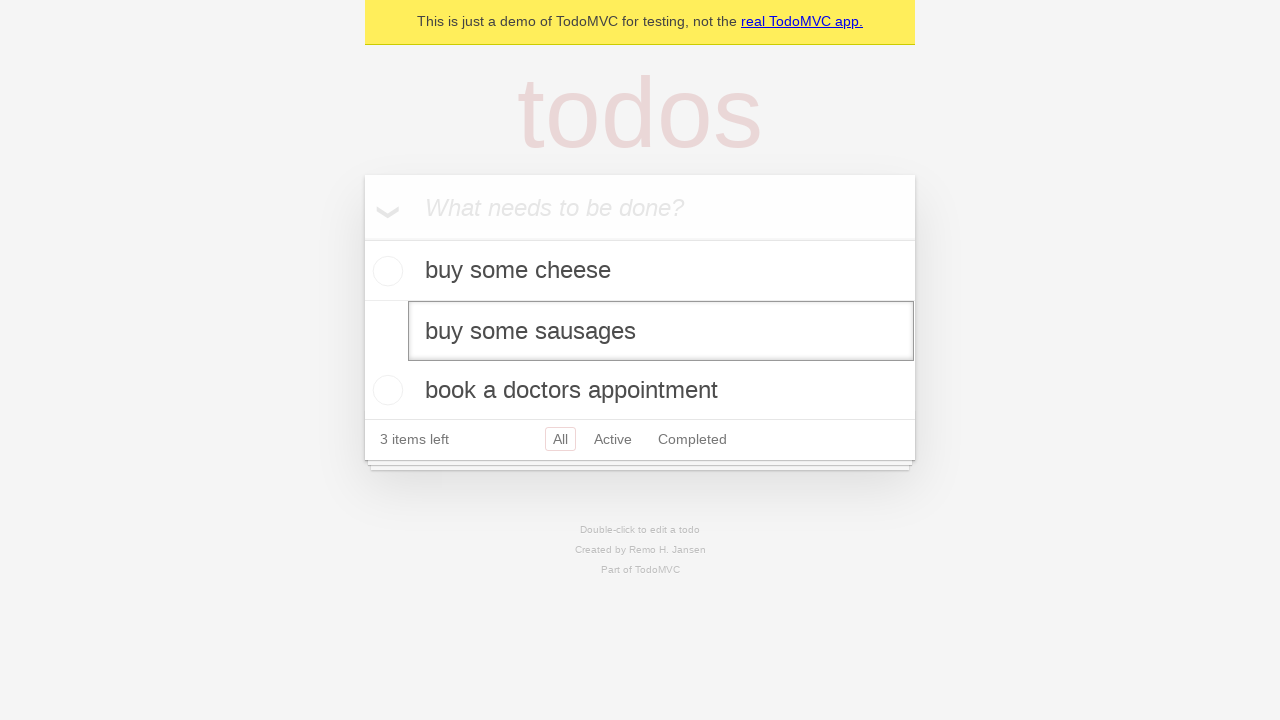

Dispatched blur event on edit field to save changes
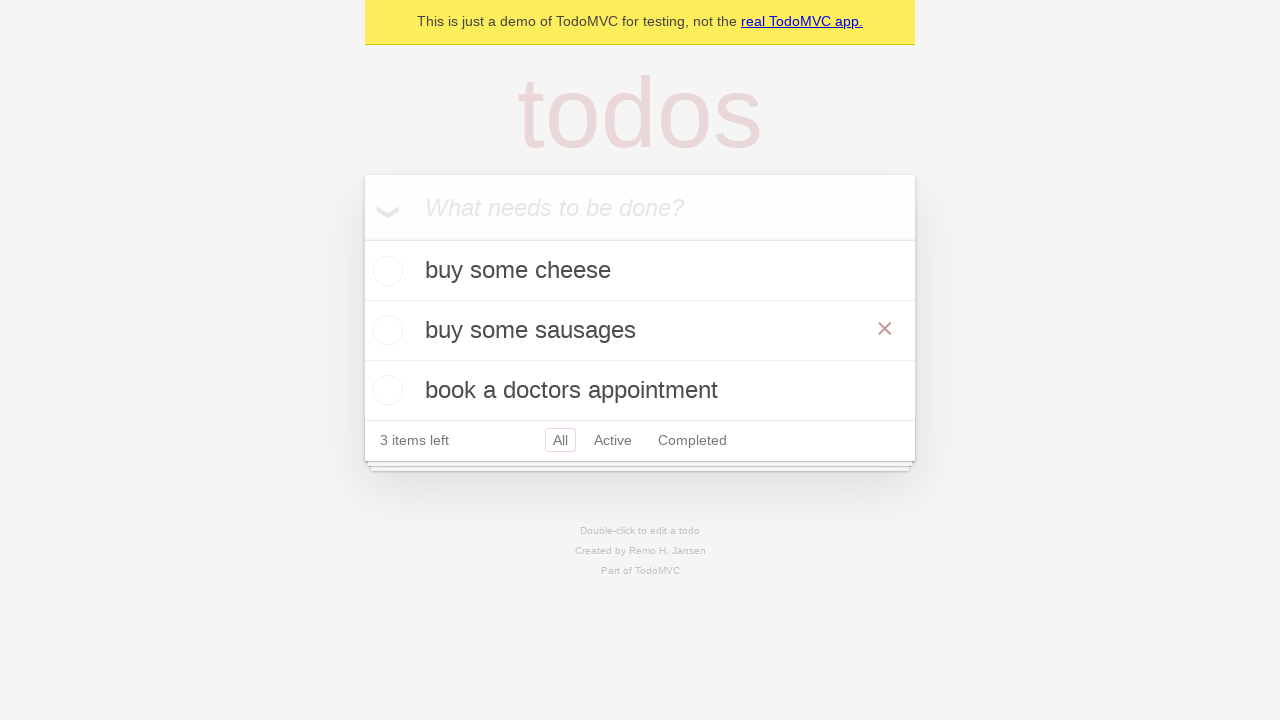

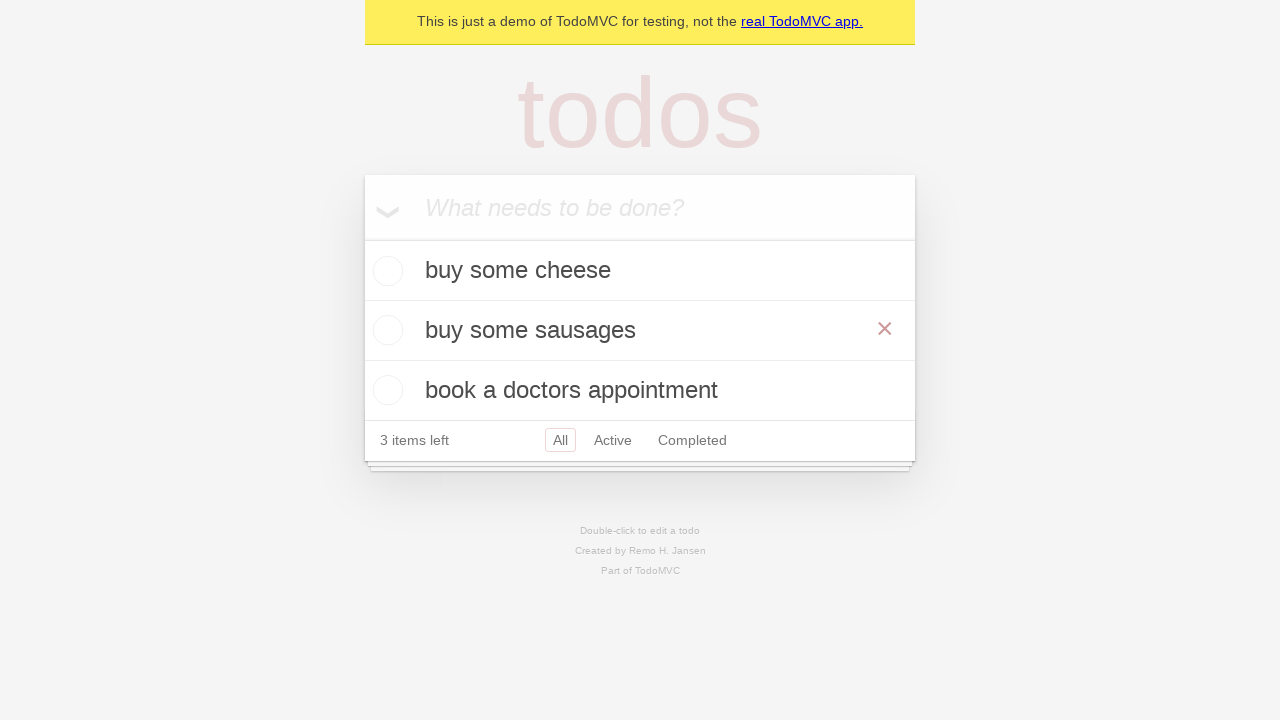